Tests that a text box element is enabled and can accept text input

Starting URL: http://only-testing-blog.blogspot.com

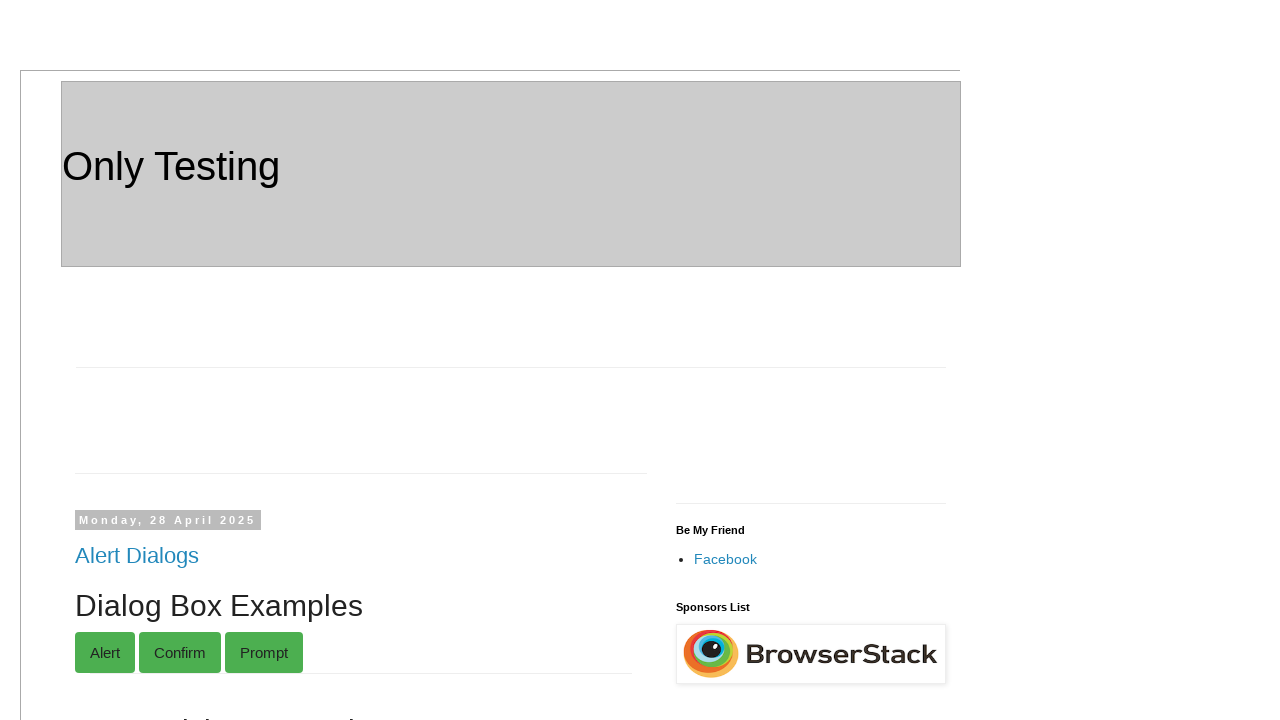

Retrieved page title
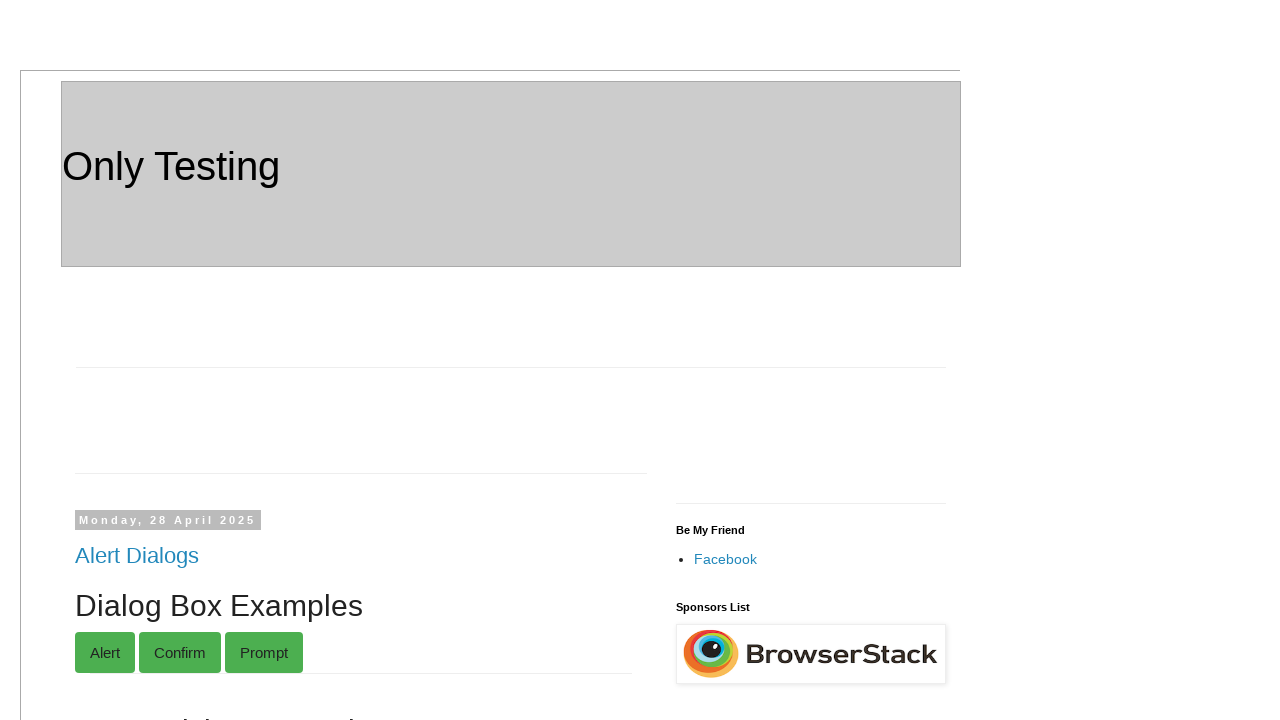

Located Grand Parent1 text box element
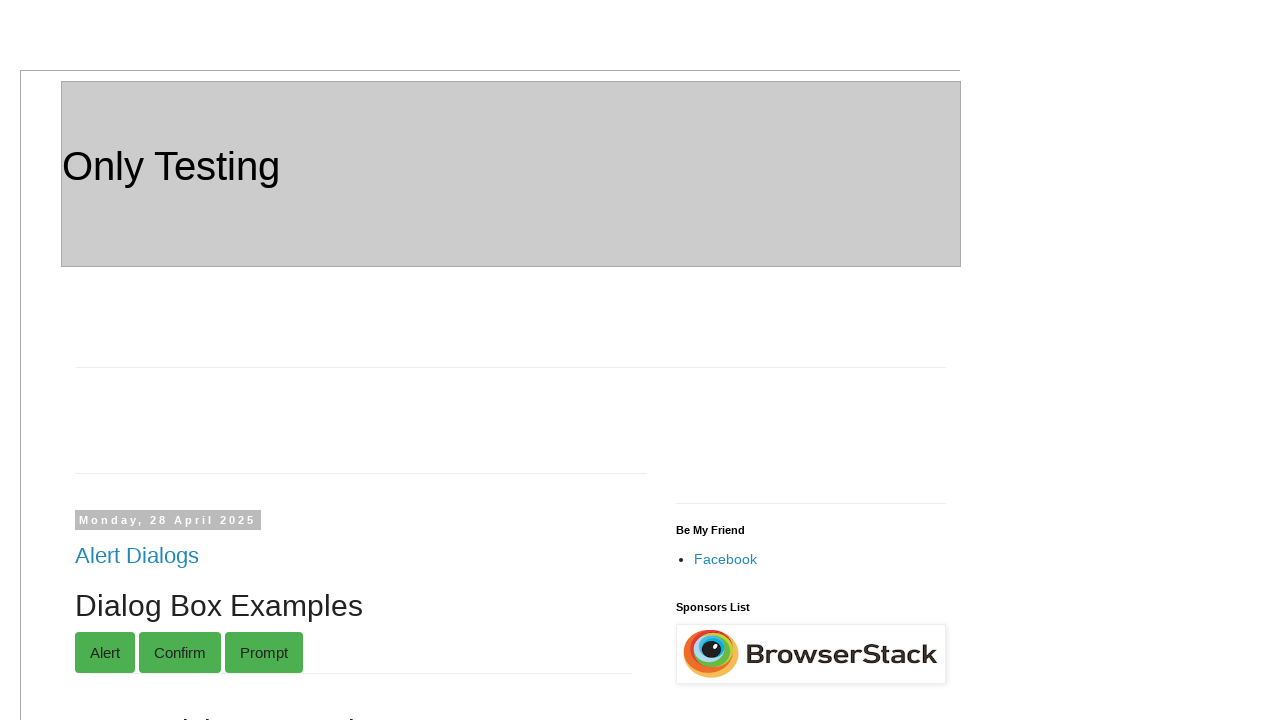

Verified Grand Parent1 text box is enabled
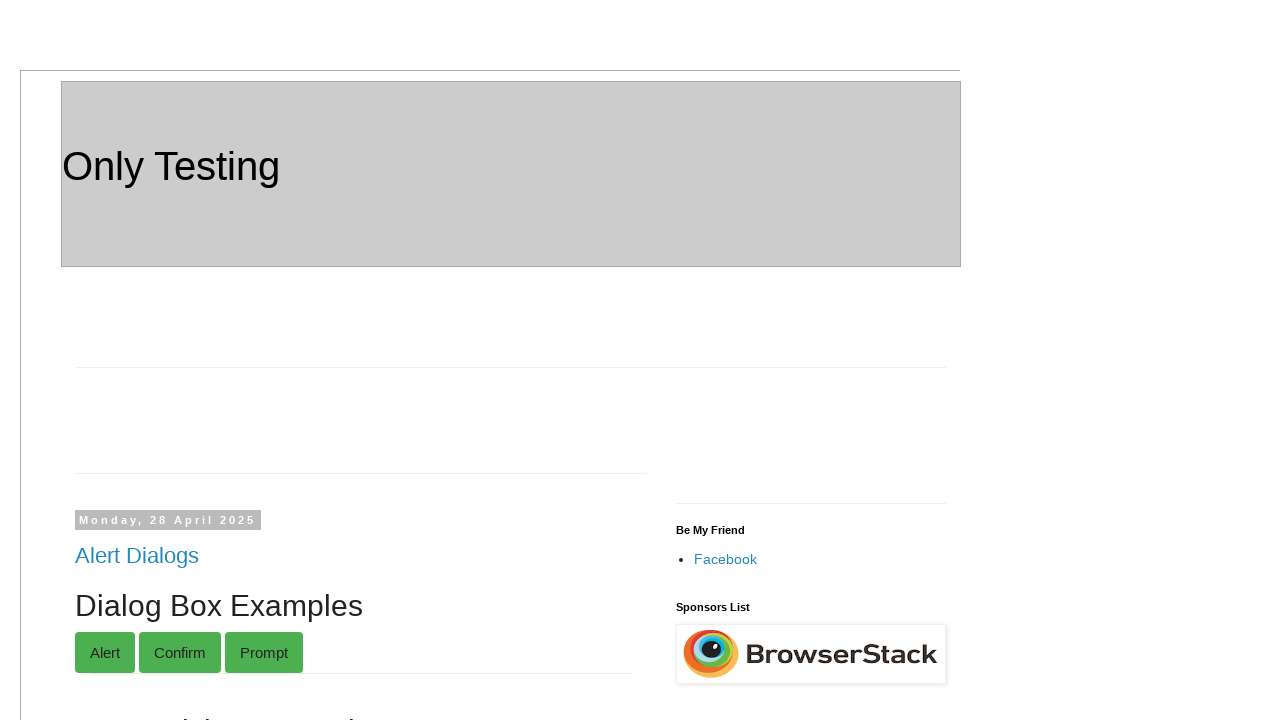

Filled Grand Parent1 text box with 'WebDriver Test' on input[name='gparent1']
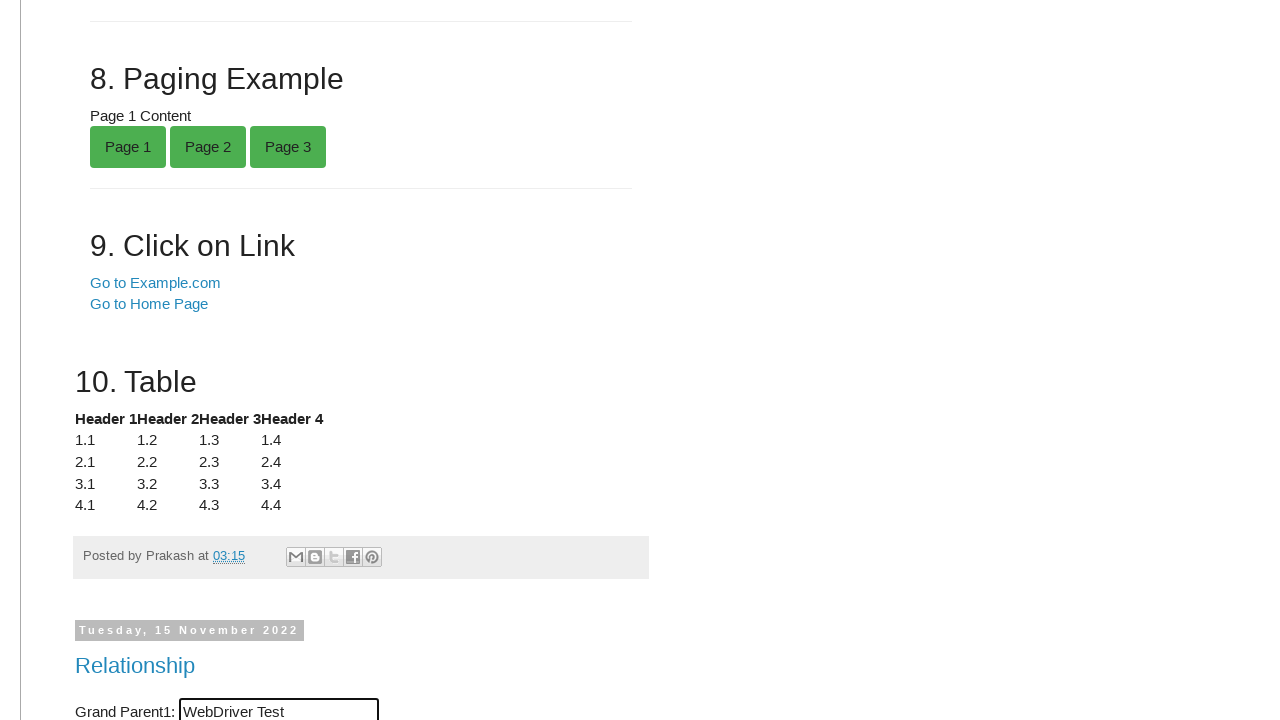

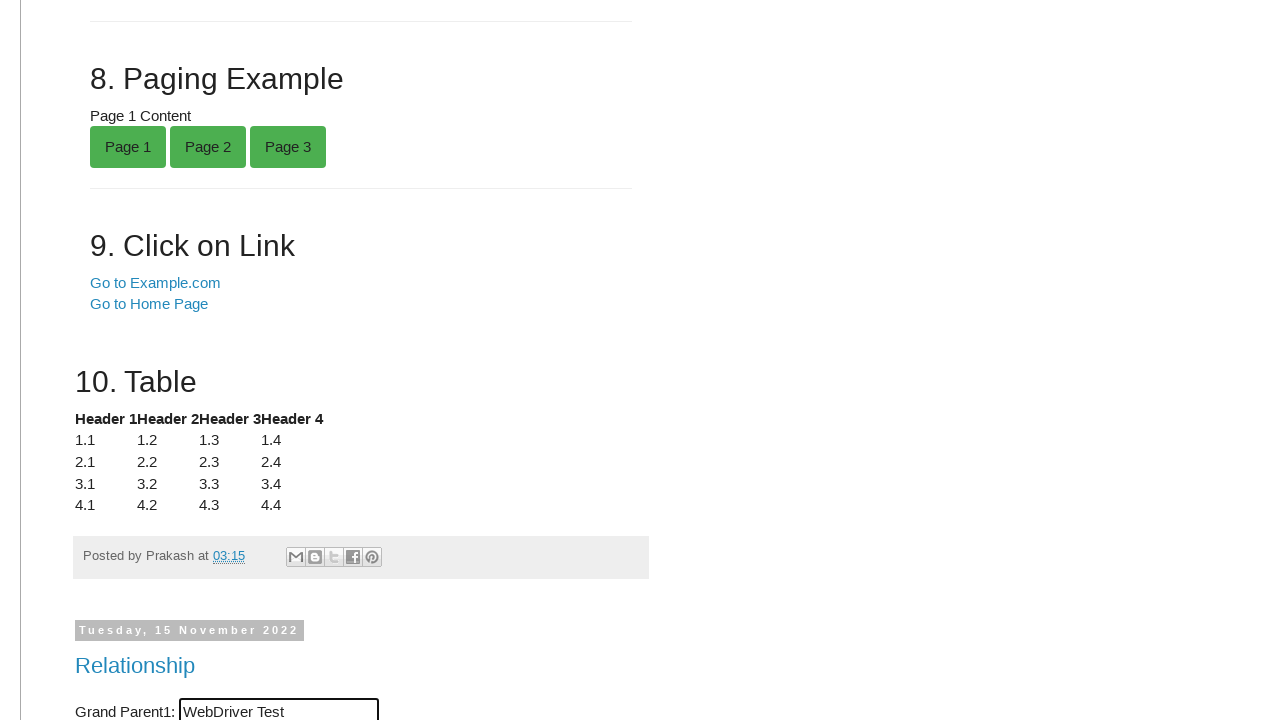